Fills out a complete web form on Formy project including first name, last name, job title, education level, gender, years of experience, and date fields, then submits the form.

Starting URL: https://formy-project.herokuapp.com/form

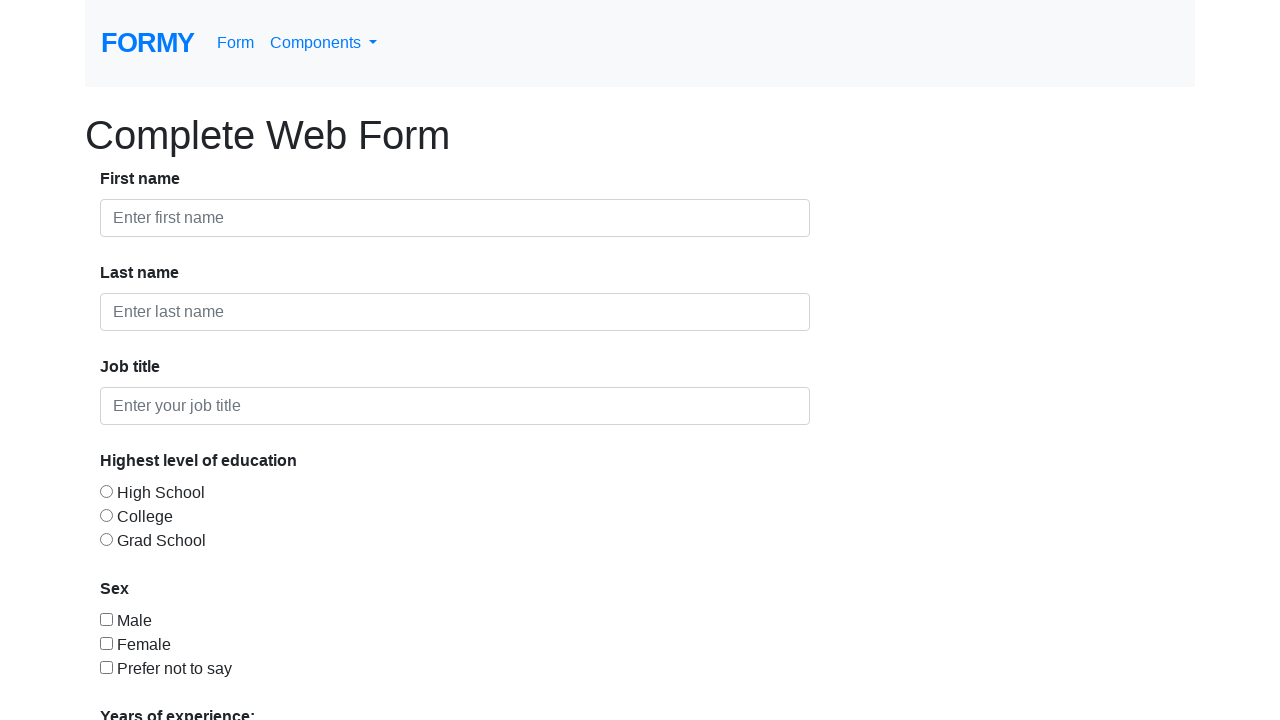

Filled first name field with 'Marcus Chen' on #first-name
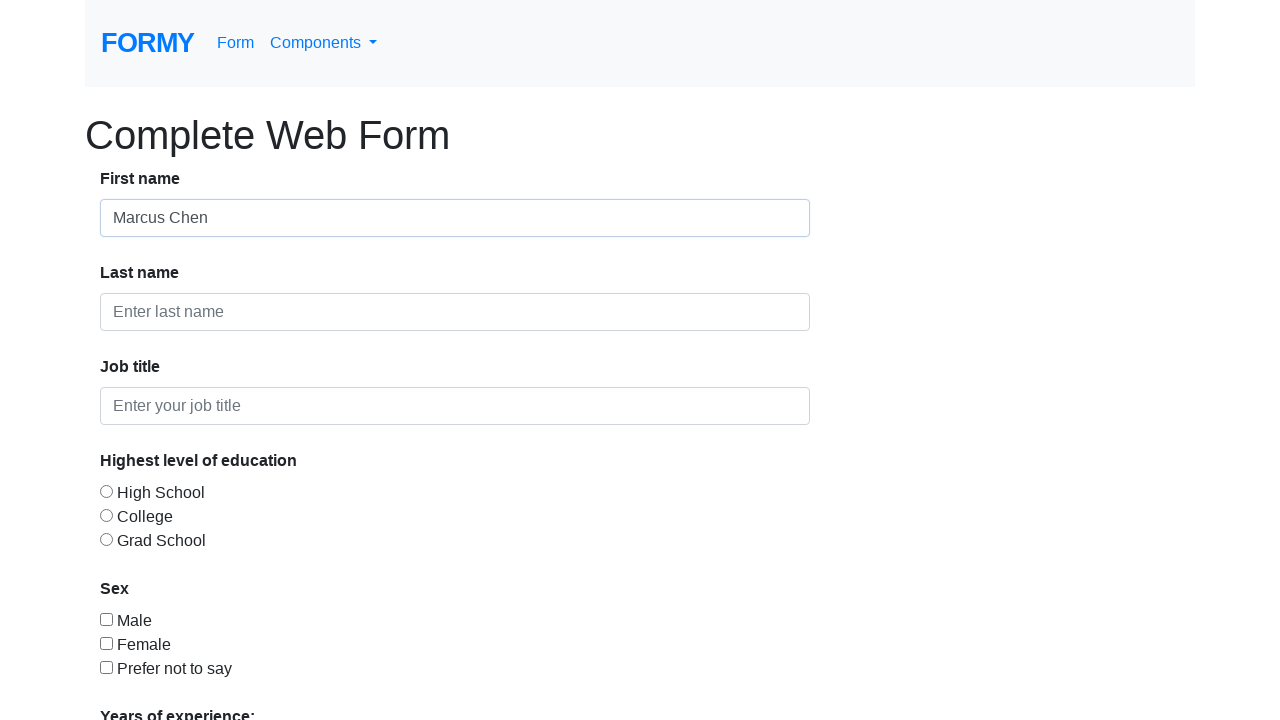

Filled last name field with 'Rodriguez' on #last-name
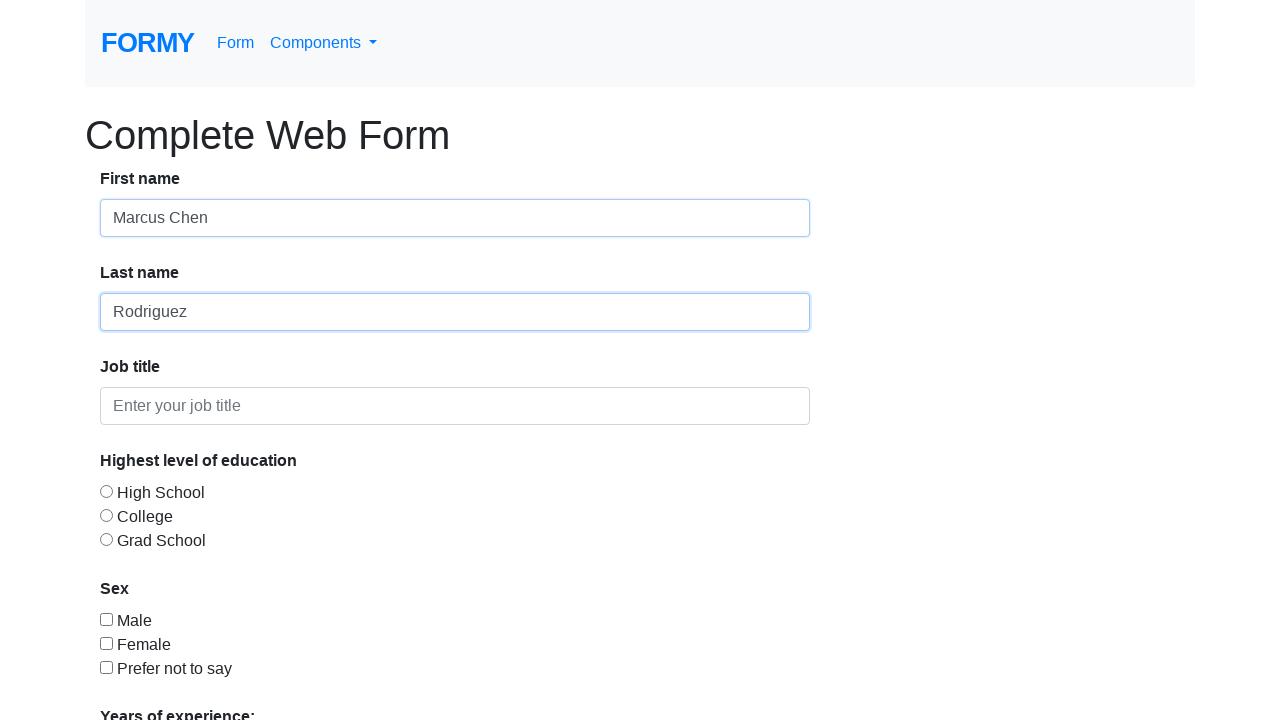

Filled job title field with 'Software Engineer' on #job-title
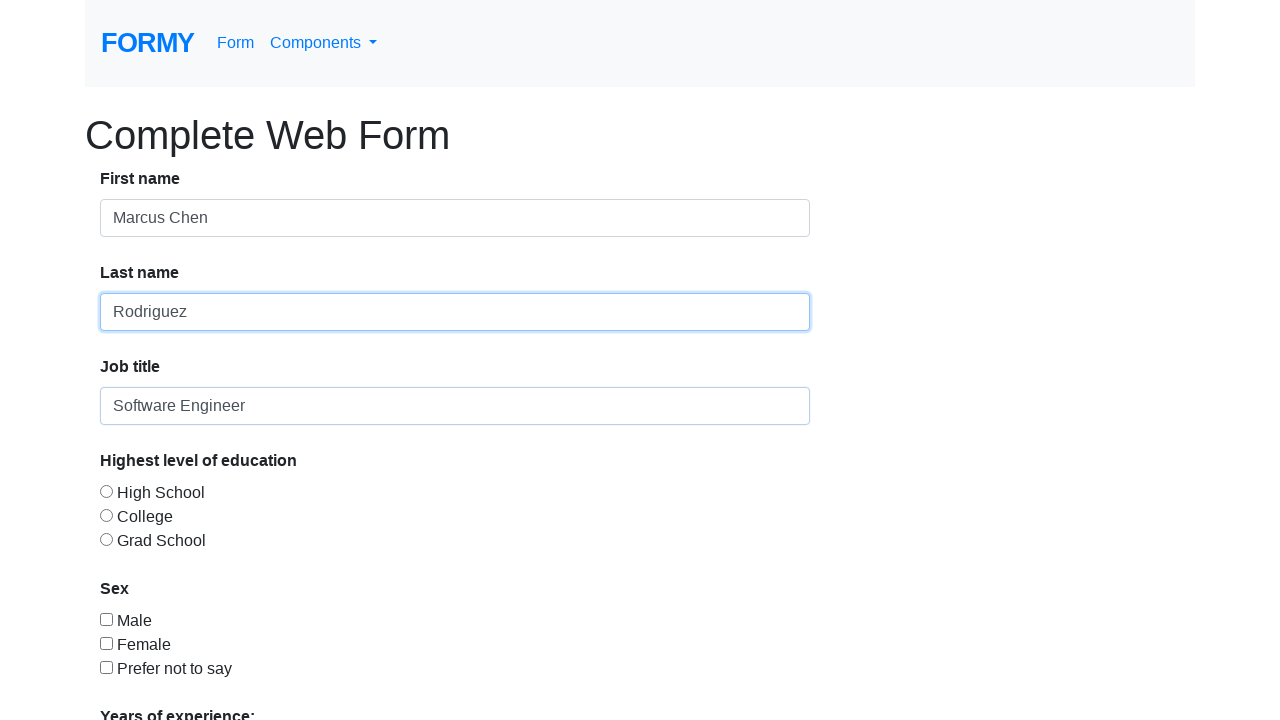

Selected education level checkbox at (106, 619) on #checkbox-1
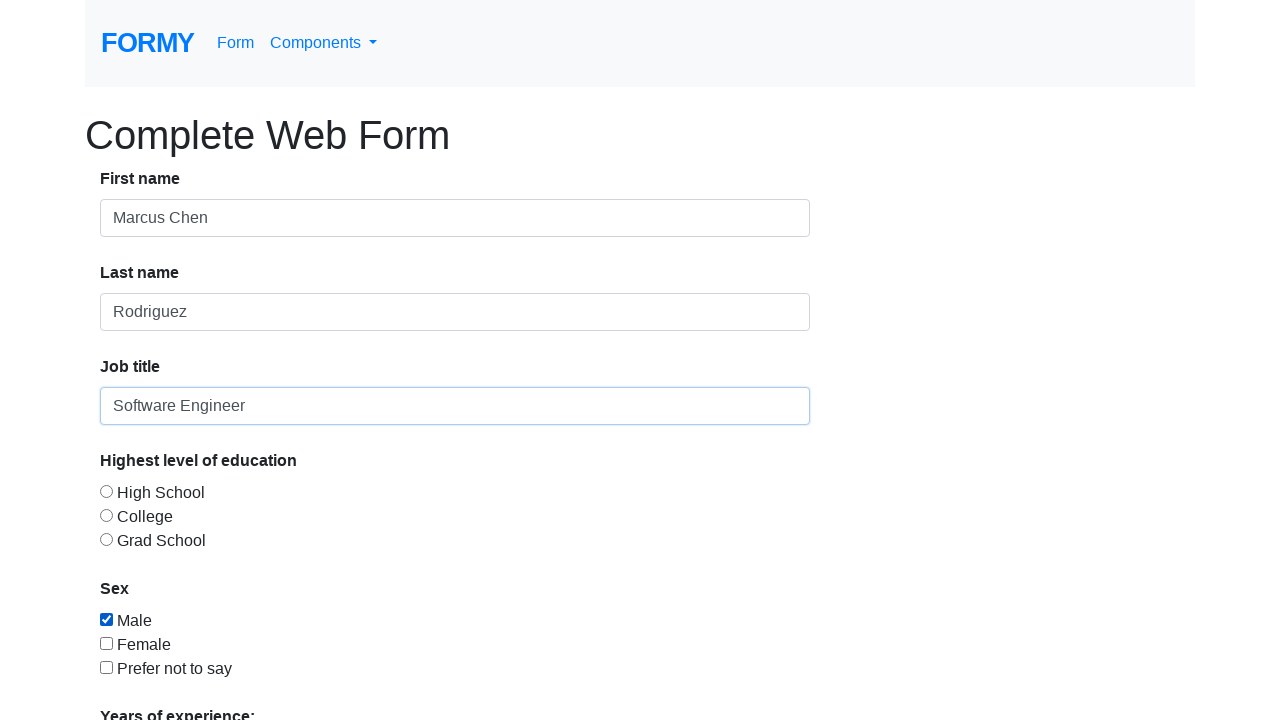

Selected gender radio button (Male) at (106, 491) on #radio-button-1
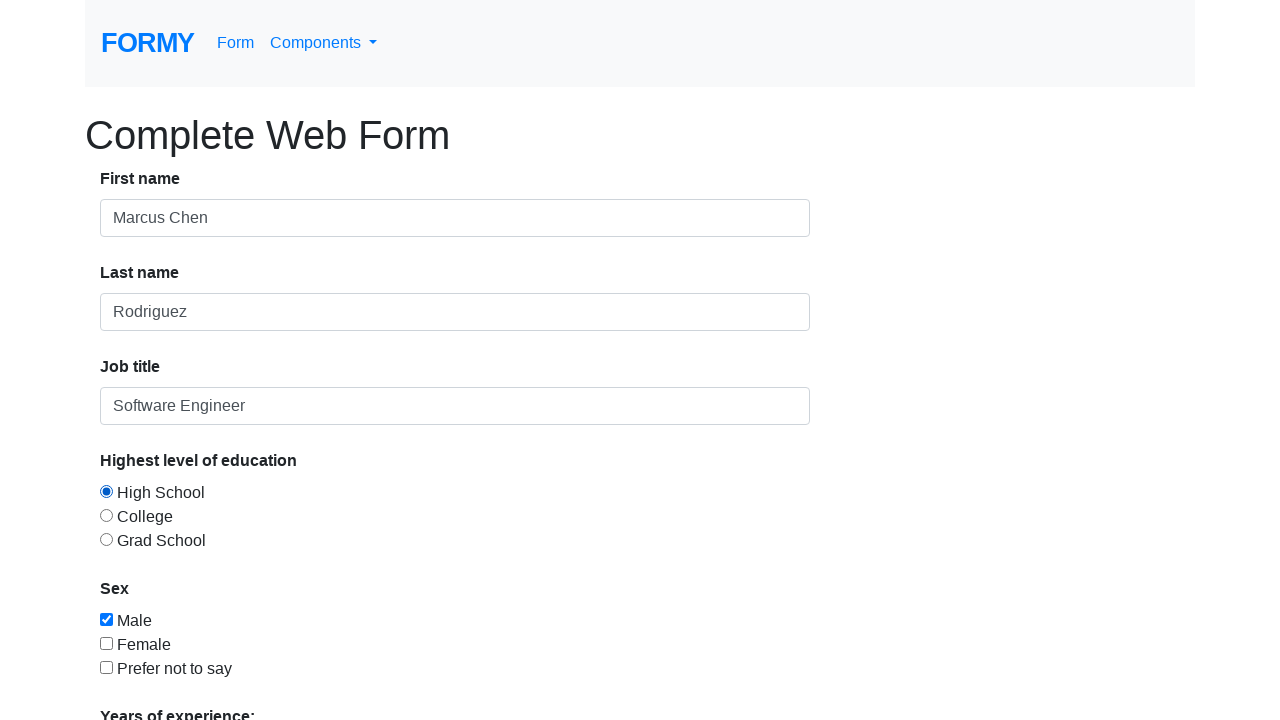

Selected years of experience from dropdown on #select-menu
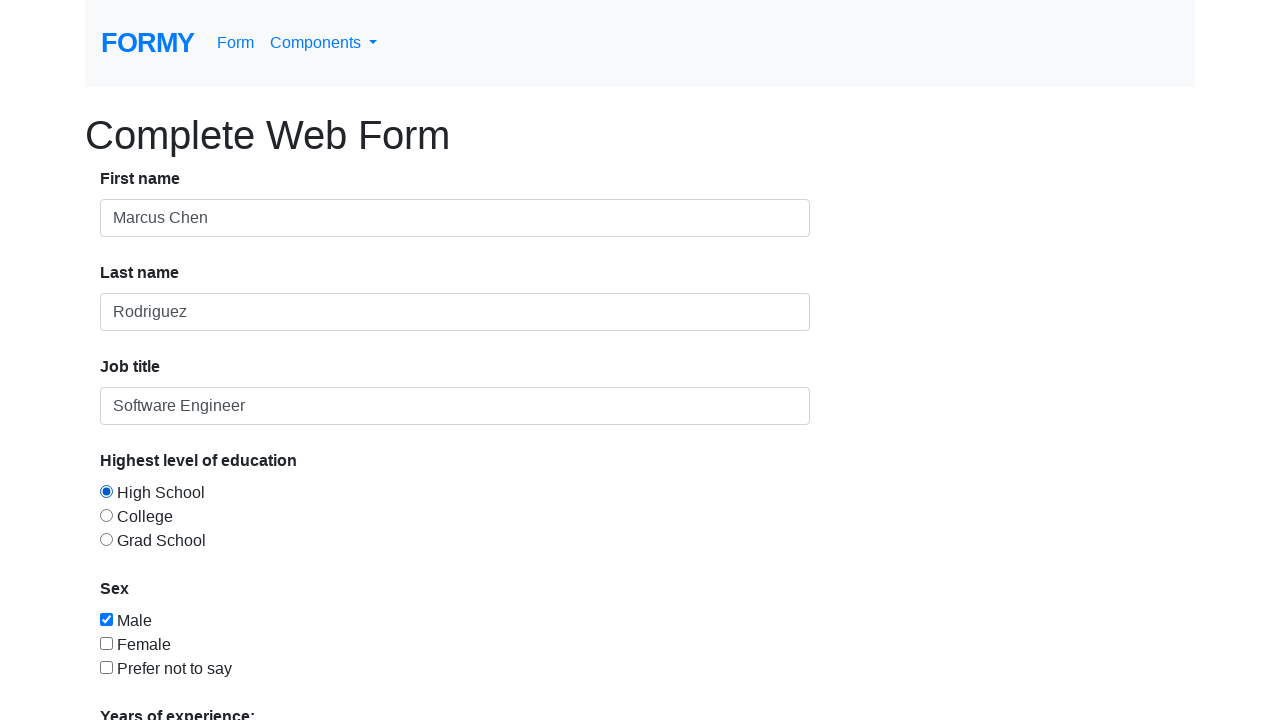

Filled date field with '03/15/2024' on #datepicker
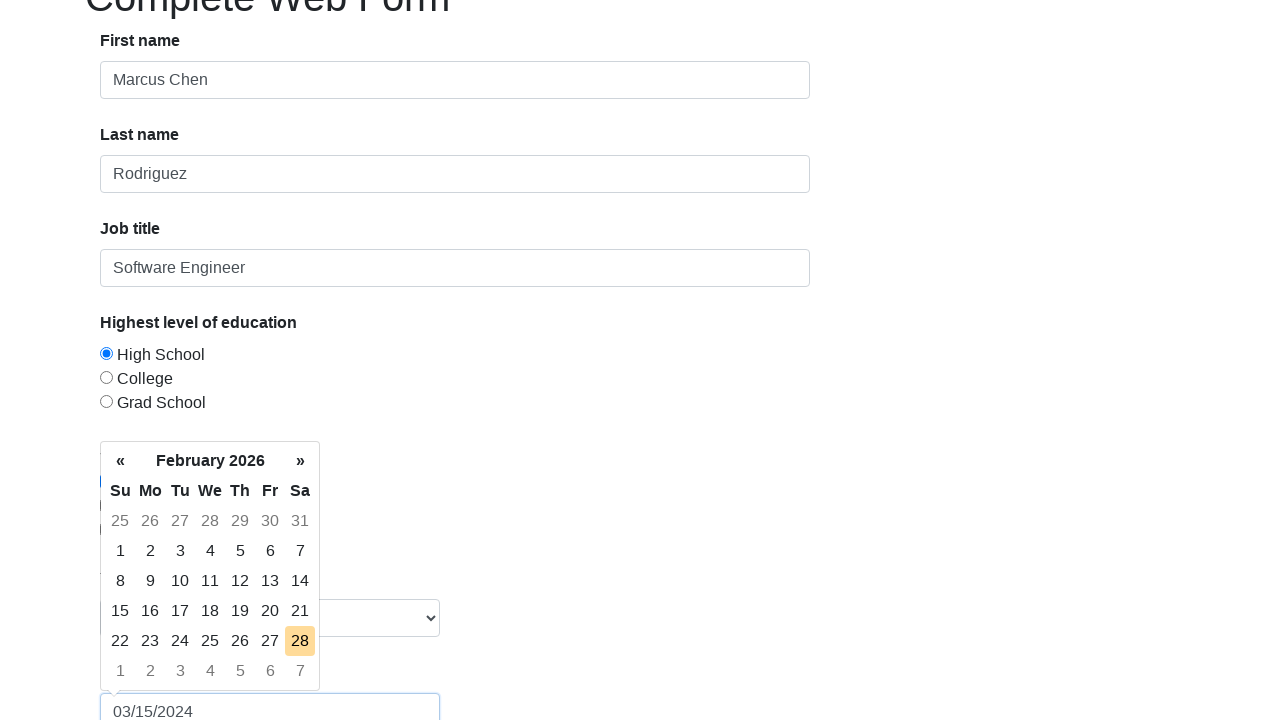

Clicked submit button to complete form at (148, 680) on a.btn.btn-lg.btn-primary
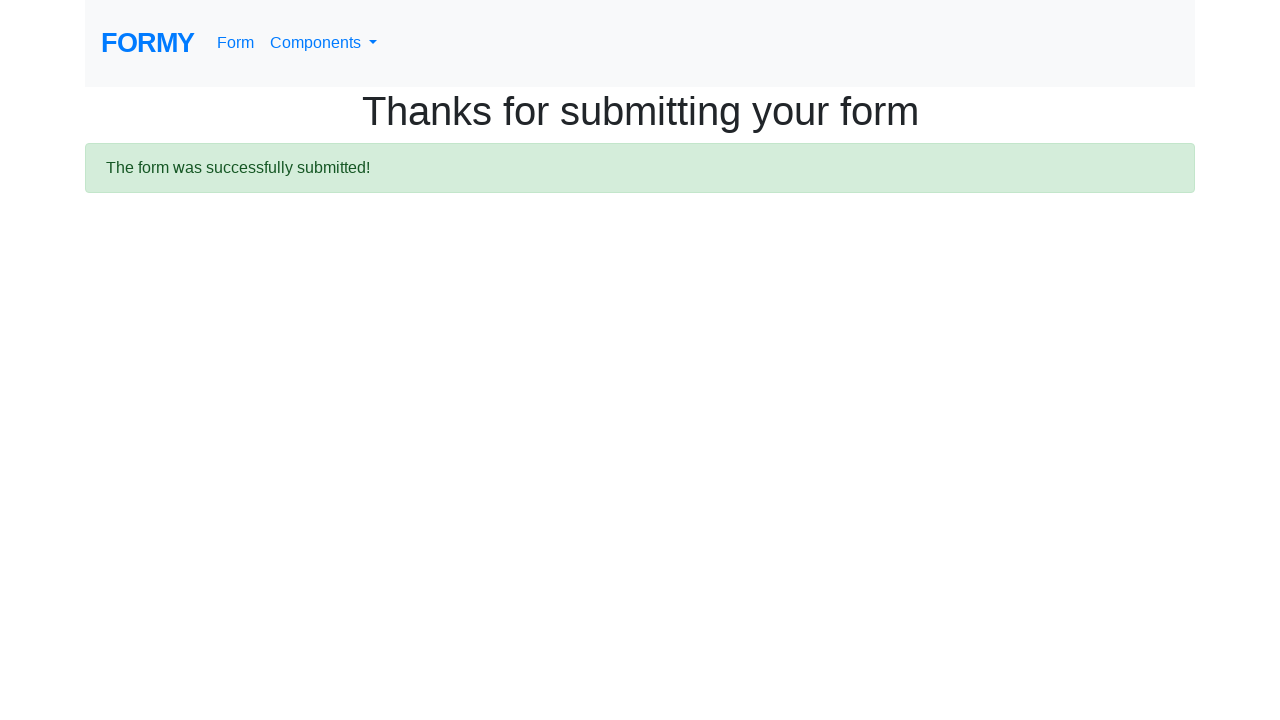

Form submission successful - success message displayed
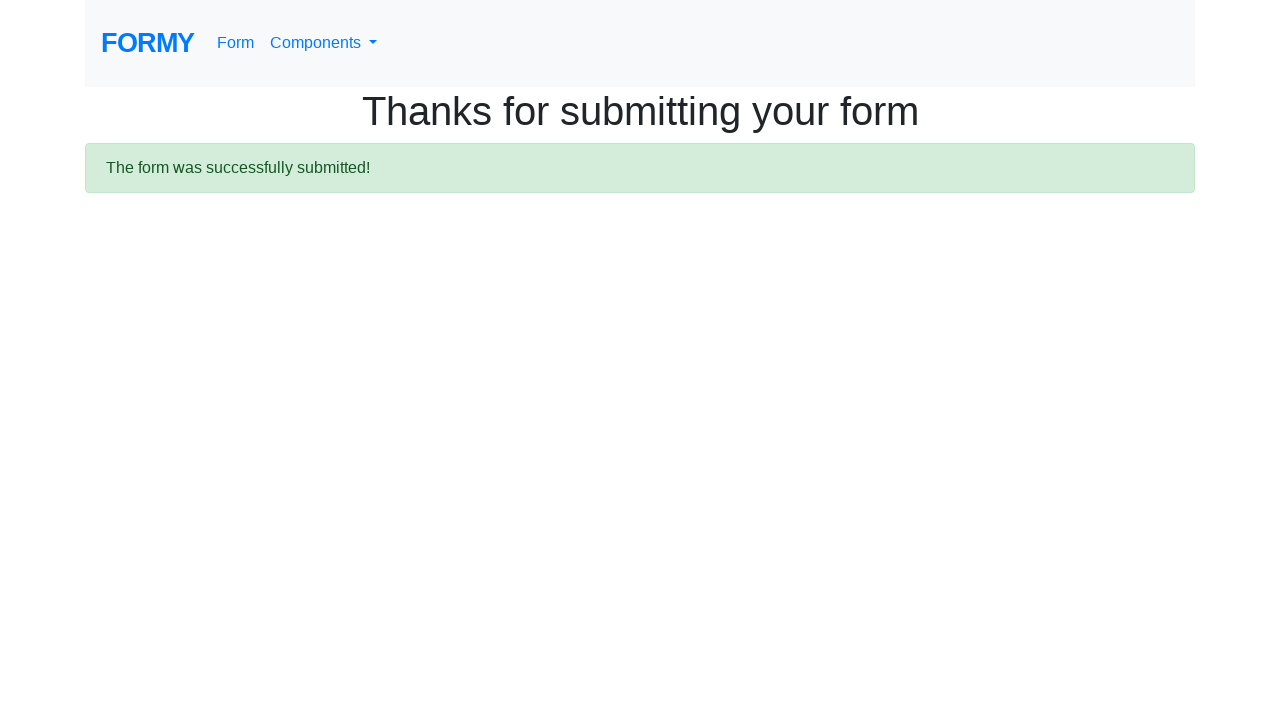

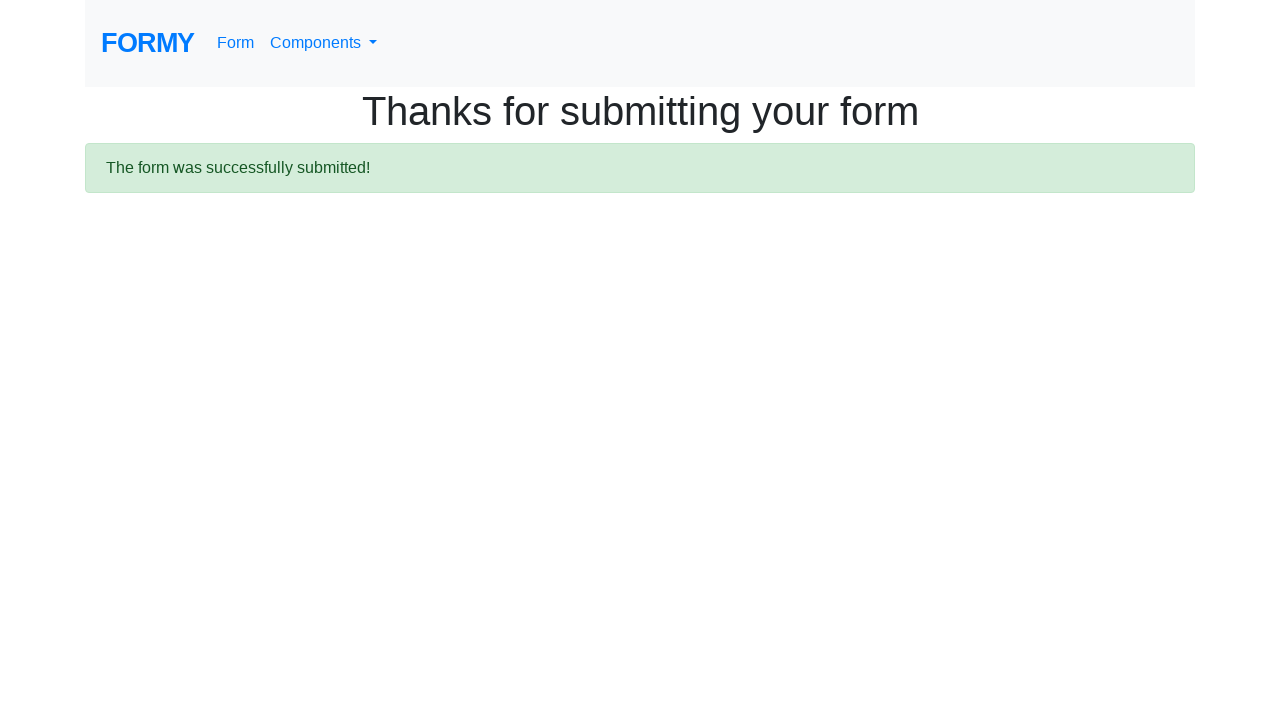